Tests window handling by opening a help link in a new window and switching between the main and child windows

Starting URL: http://accounts.google.com/signup

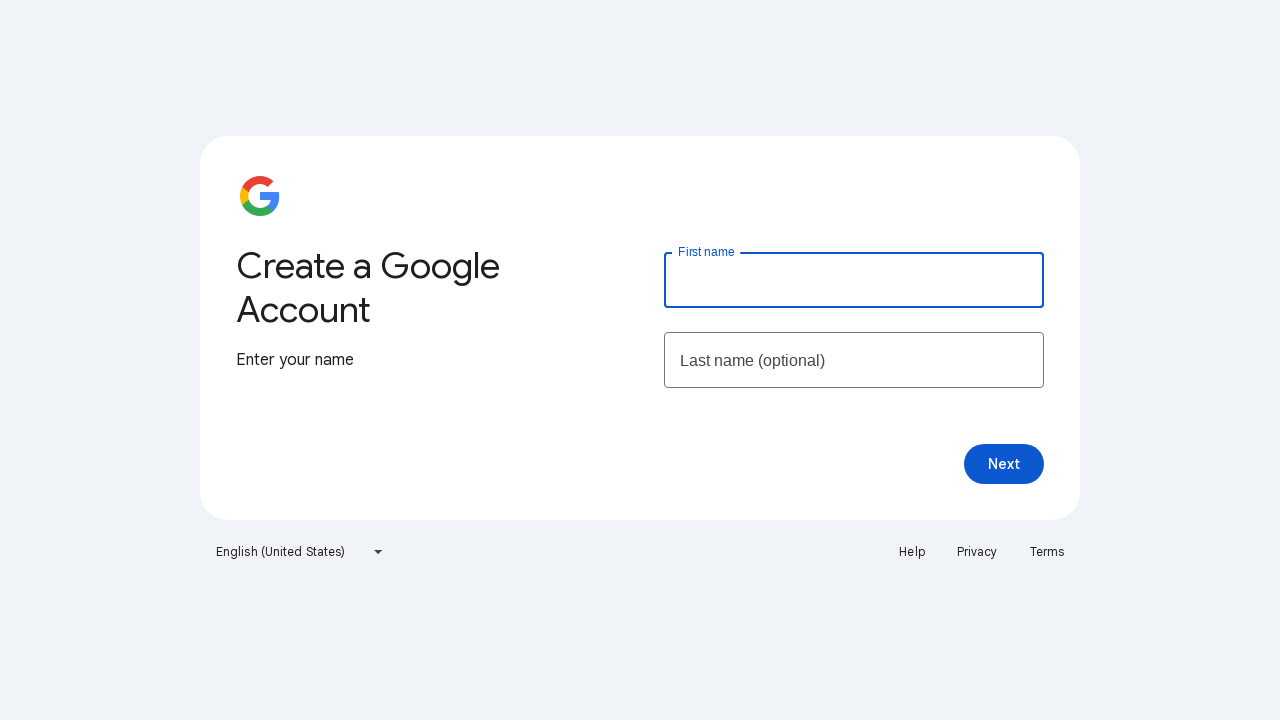

Clicked Help link to open new window at (912, 552) on a:has-text('Help')
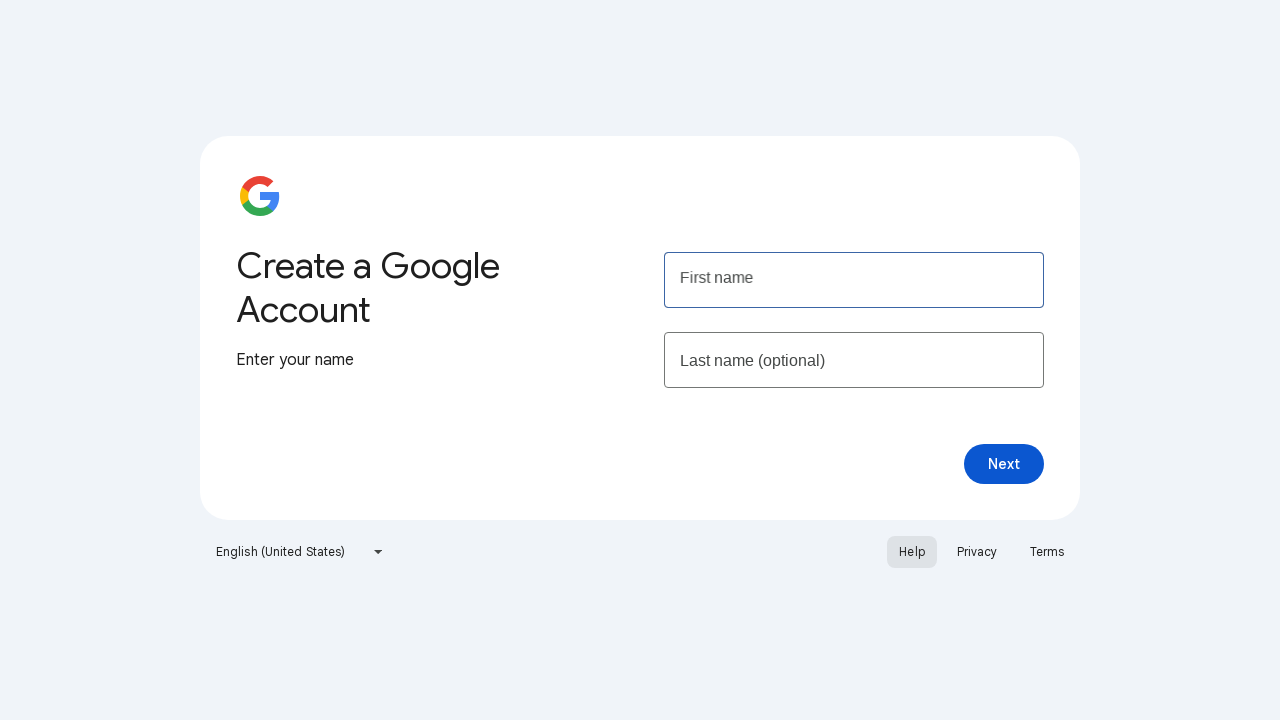

New help page window opened and captured
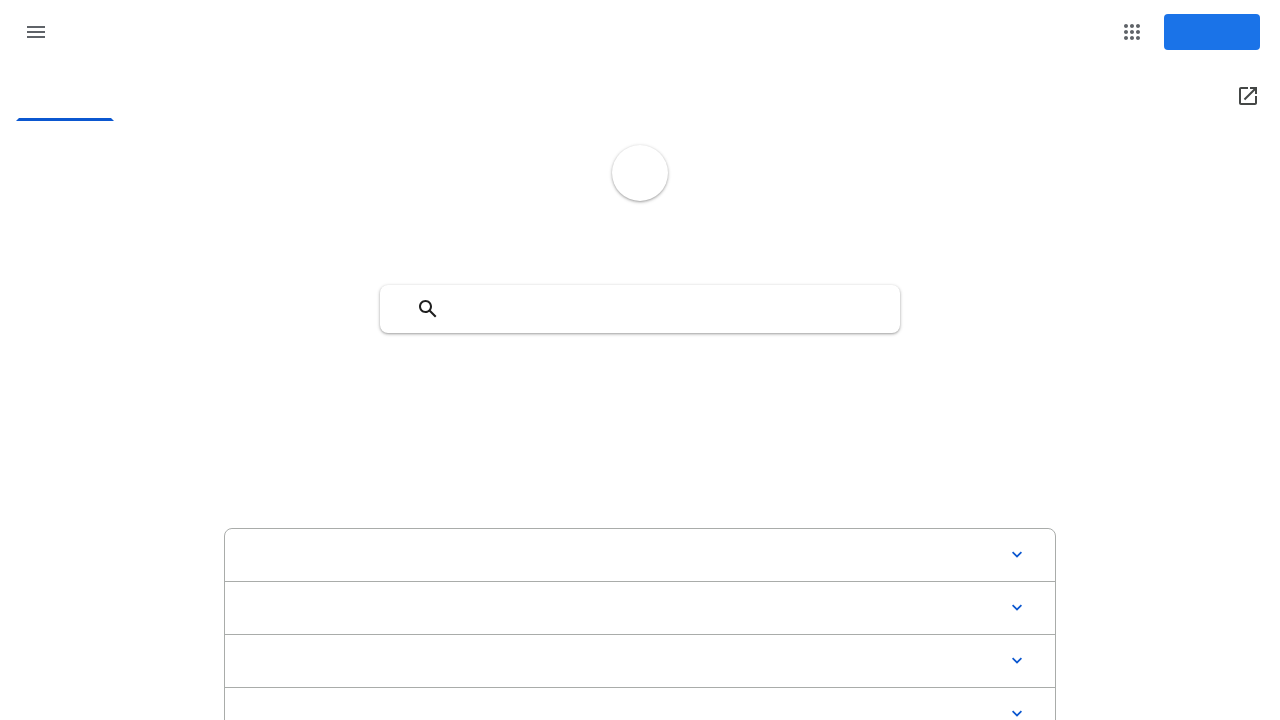

Help page finished loading
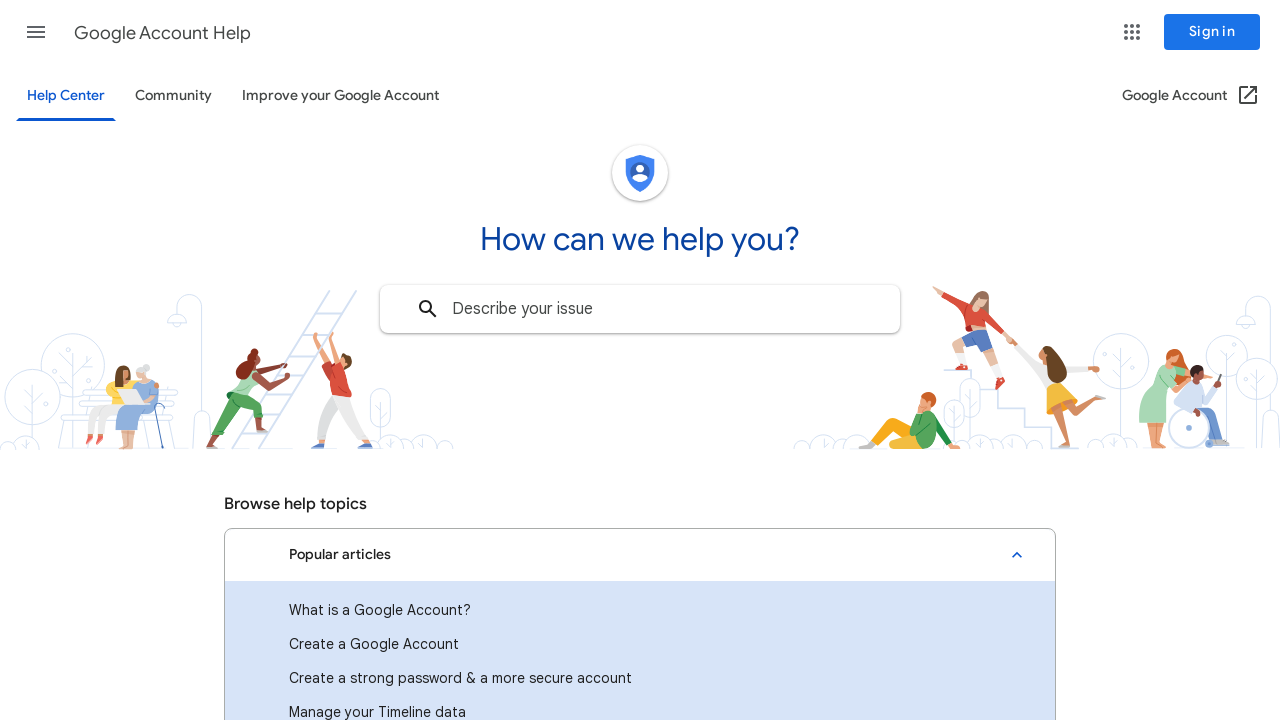

Switched focus back to main page
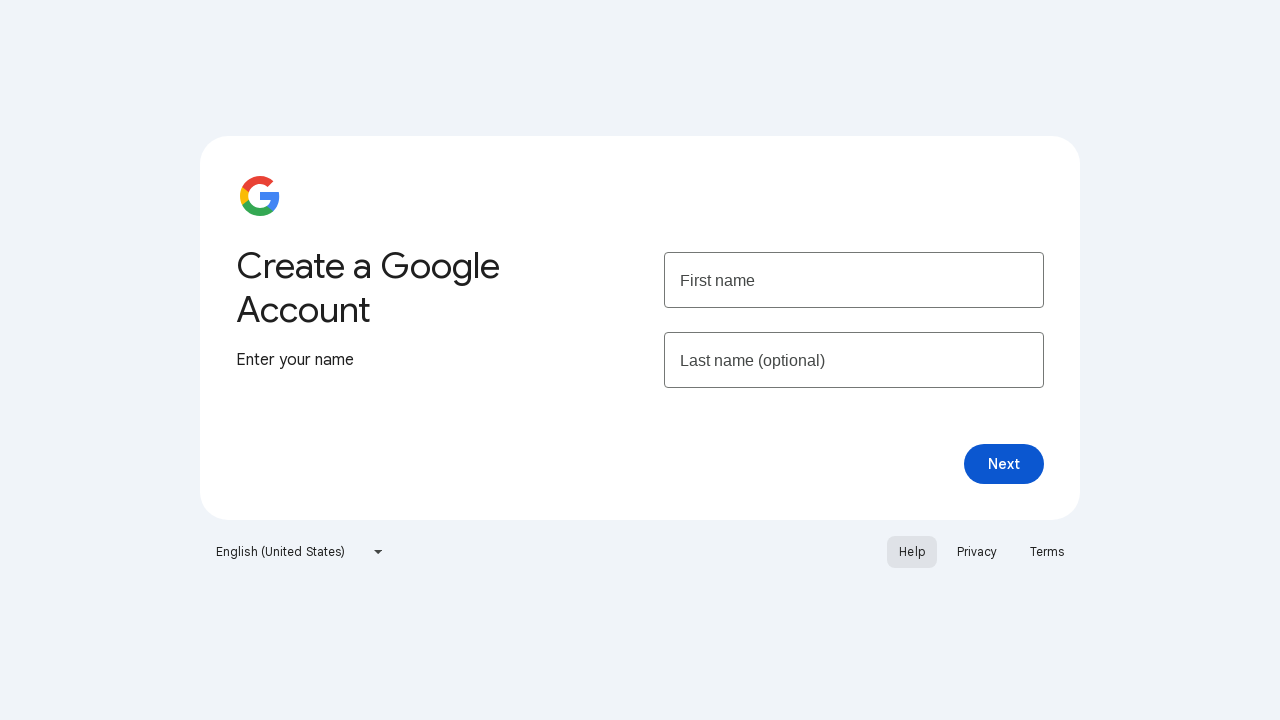

Closed the help page window
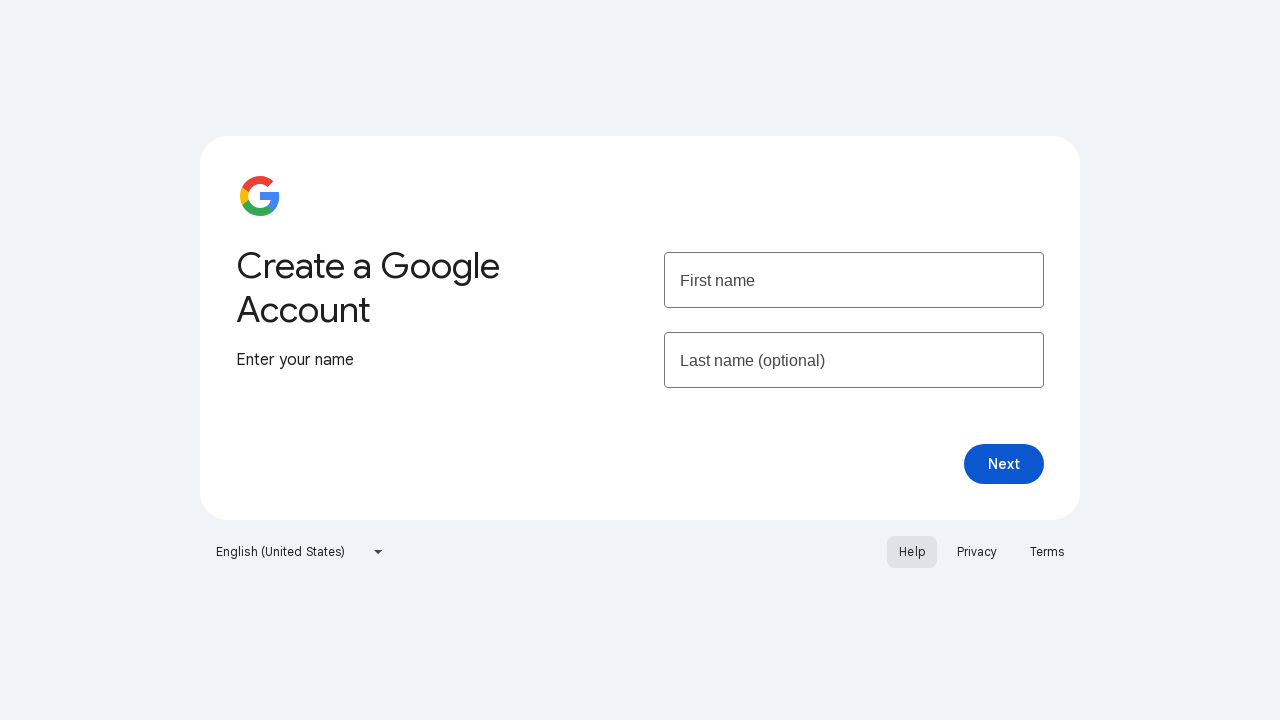

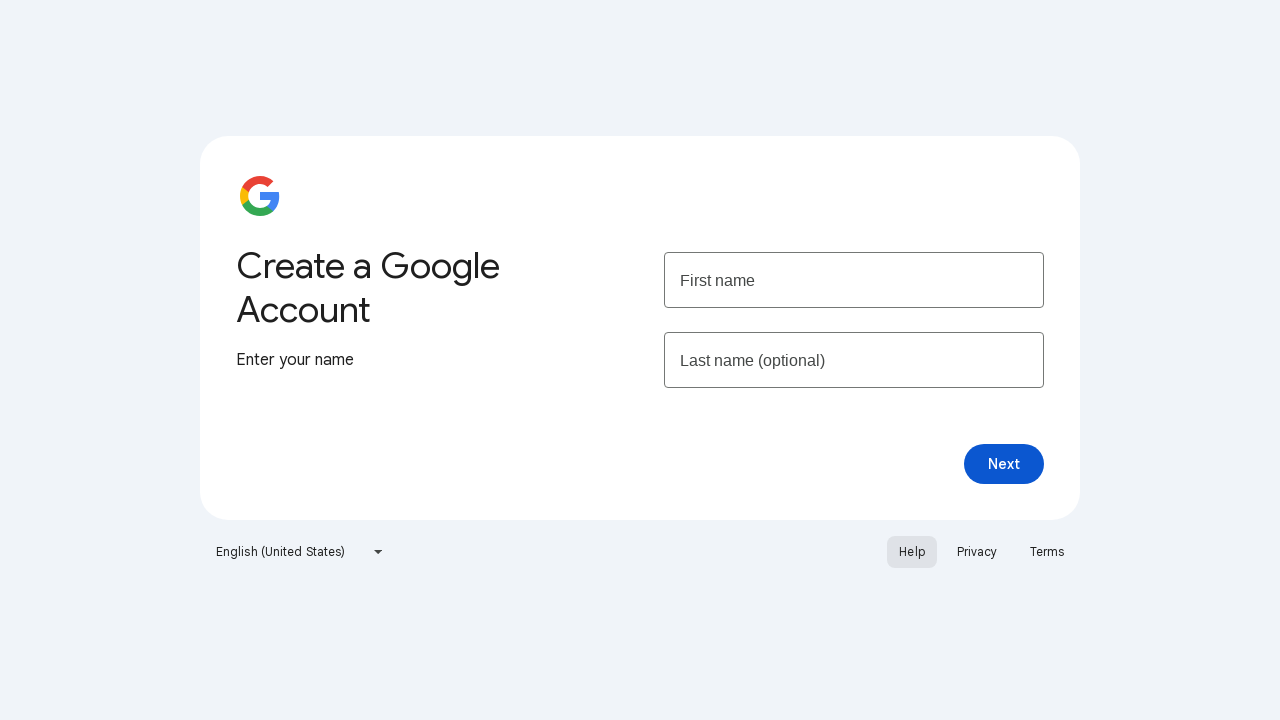